Tests flight booking dropdown functionality by selecting Delhi (DEL) as the origin station and Chennai (MAA) as the destination station from dropdown menus.

Starting URL: https://rahulshettyacademy.com/dropdownsPractise/

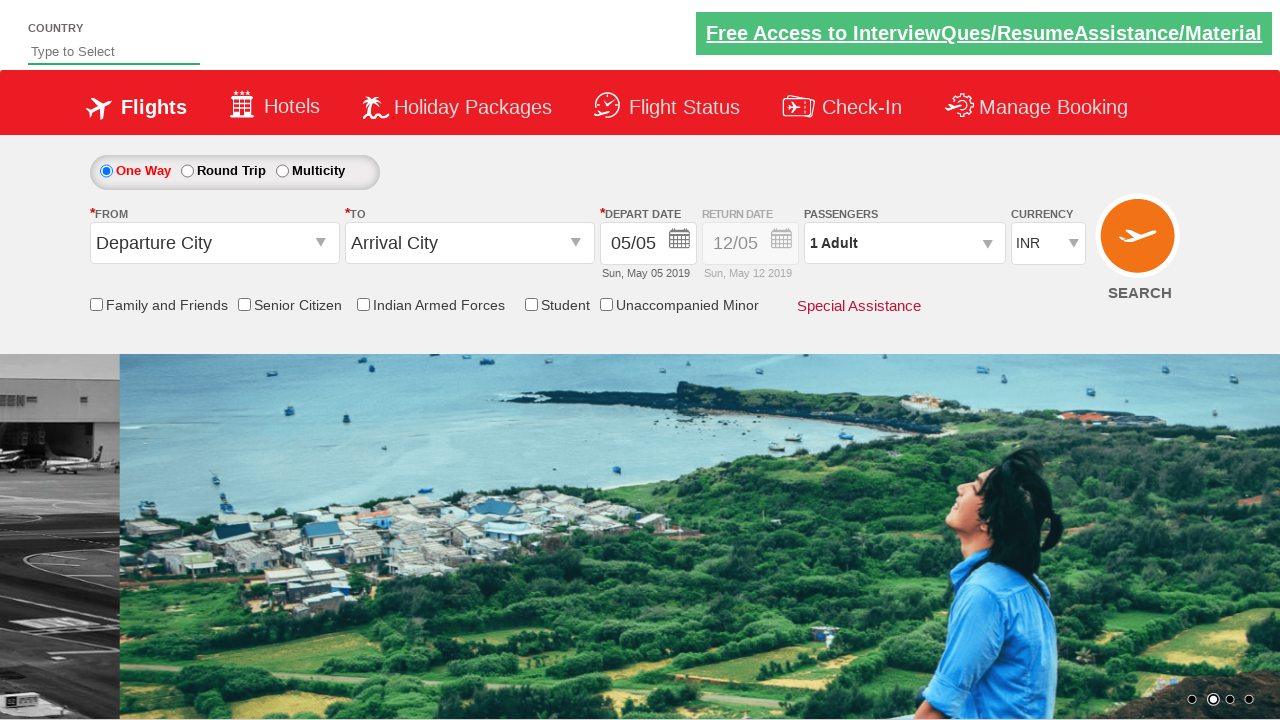

Clicked on origin station dropdown to open it at (214, 243) on #ctl00_mainContent_ddl_originStation1_CTXT
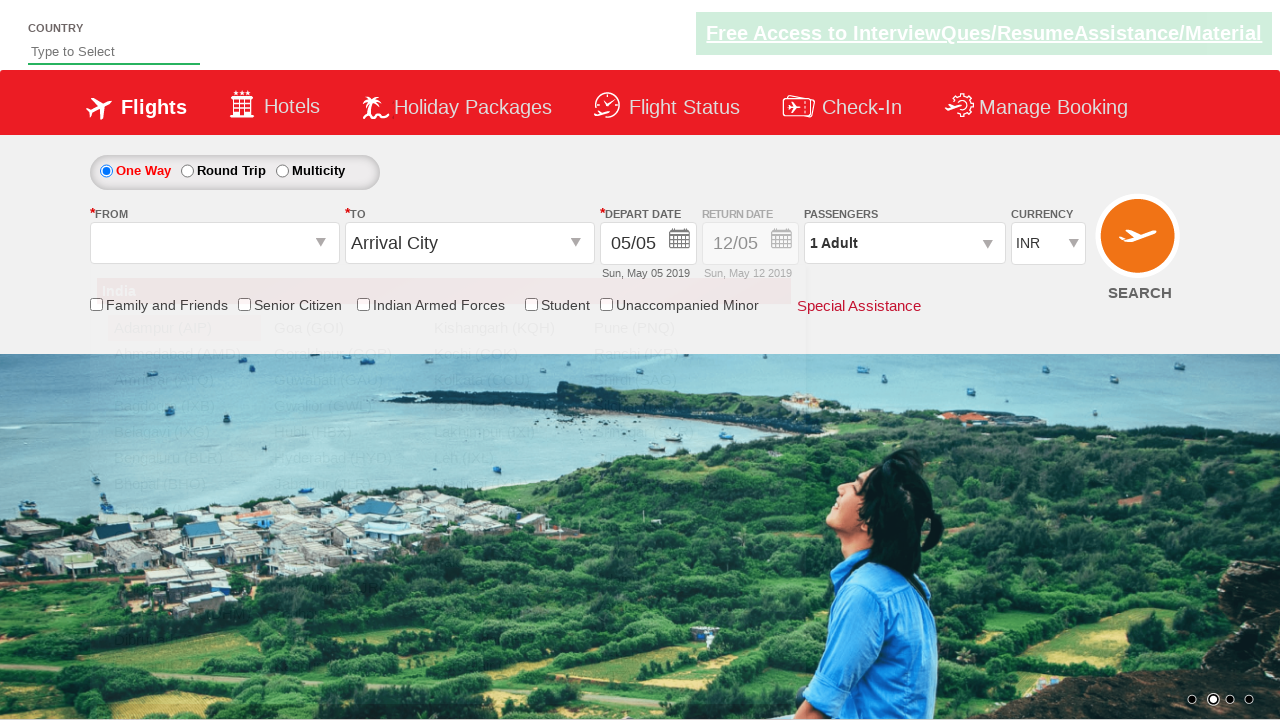

Selected Delhi (DEL) as the origin station at (184, 588) on xpath=//a[@value='DEL']
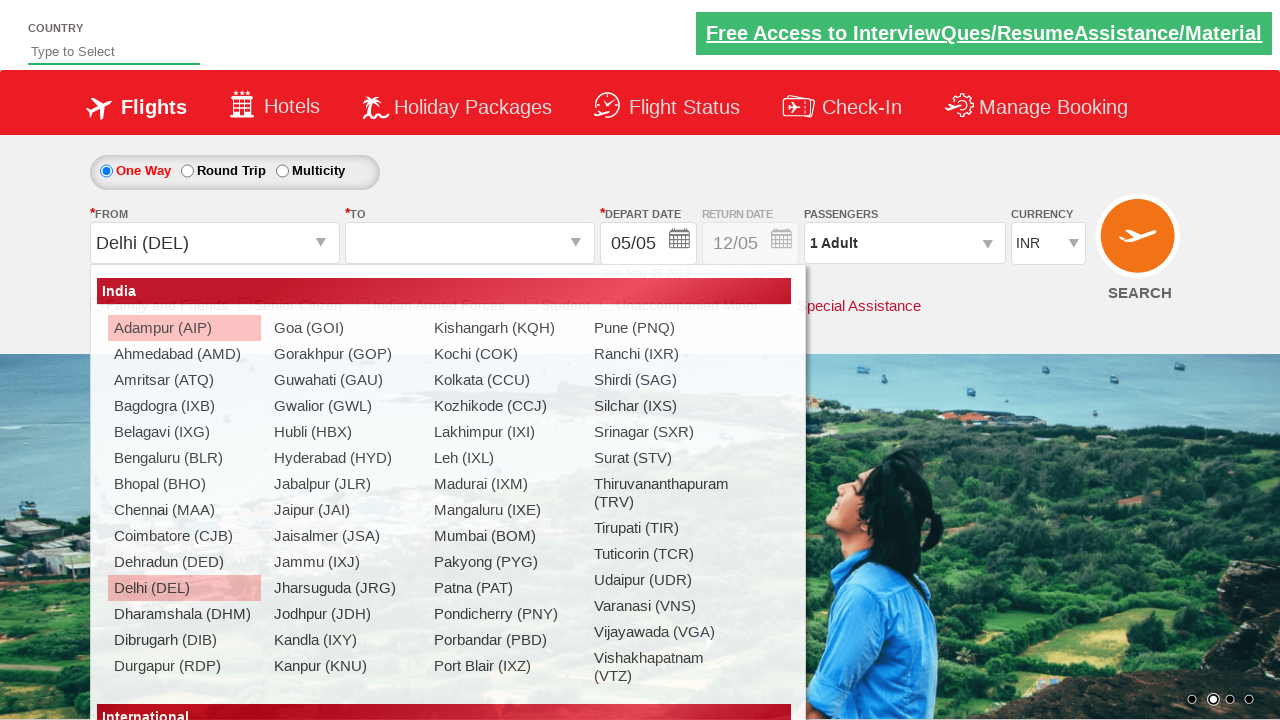

Waited for destination dropdown to be ready
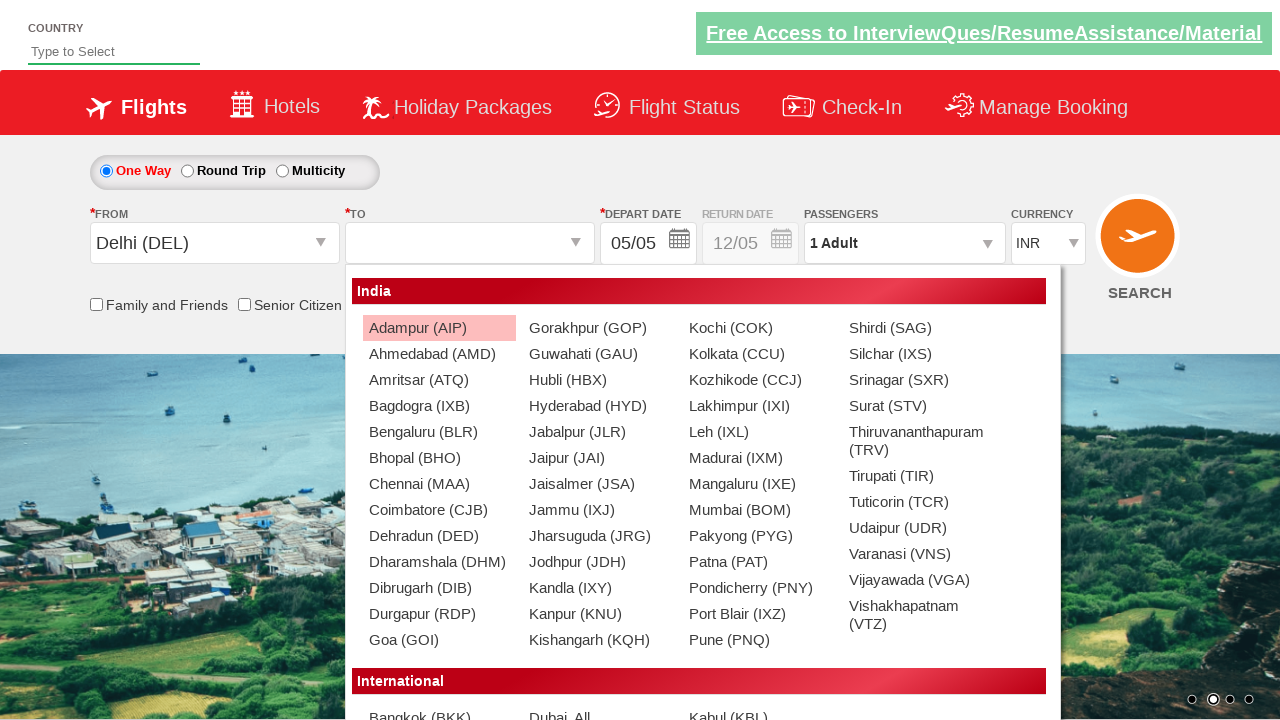

Selected Chennai (MAA) as the destination station at (439, 484) on xpath=//div[@id='glsctl00_mainContent_ddl_destinationStation1_CTNR']//a[@value='
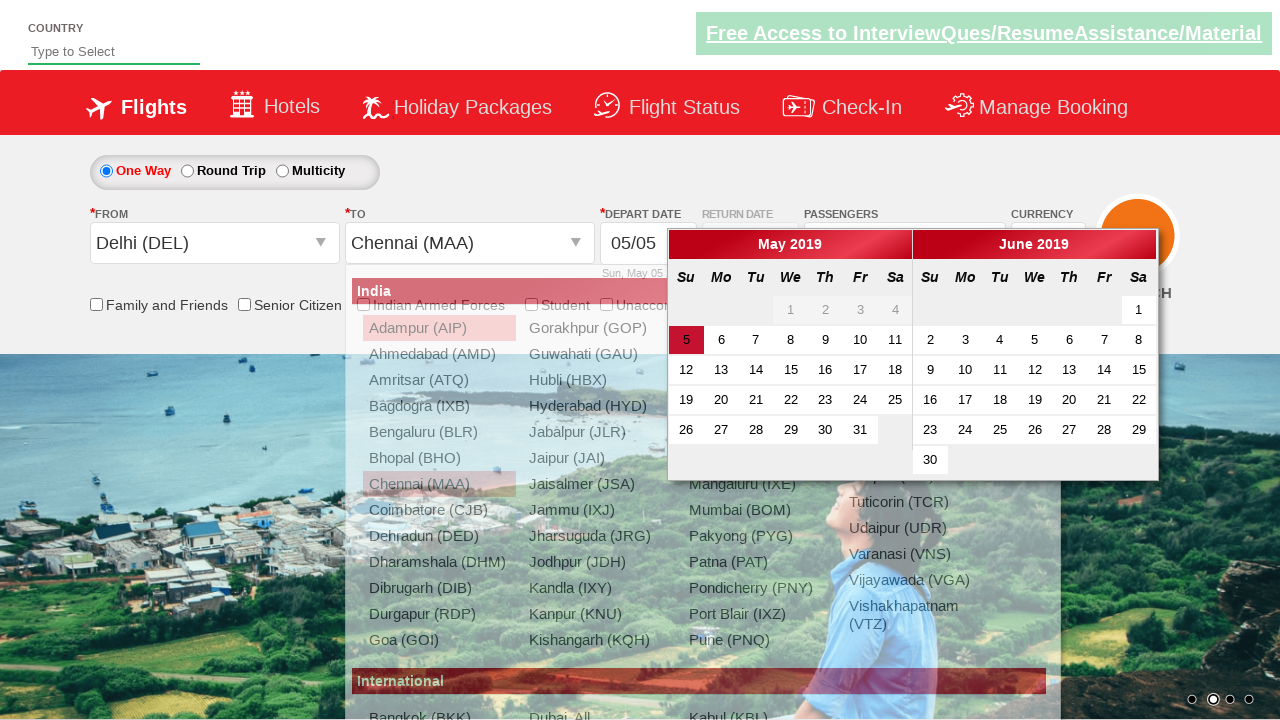

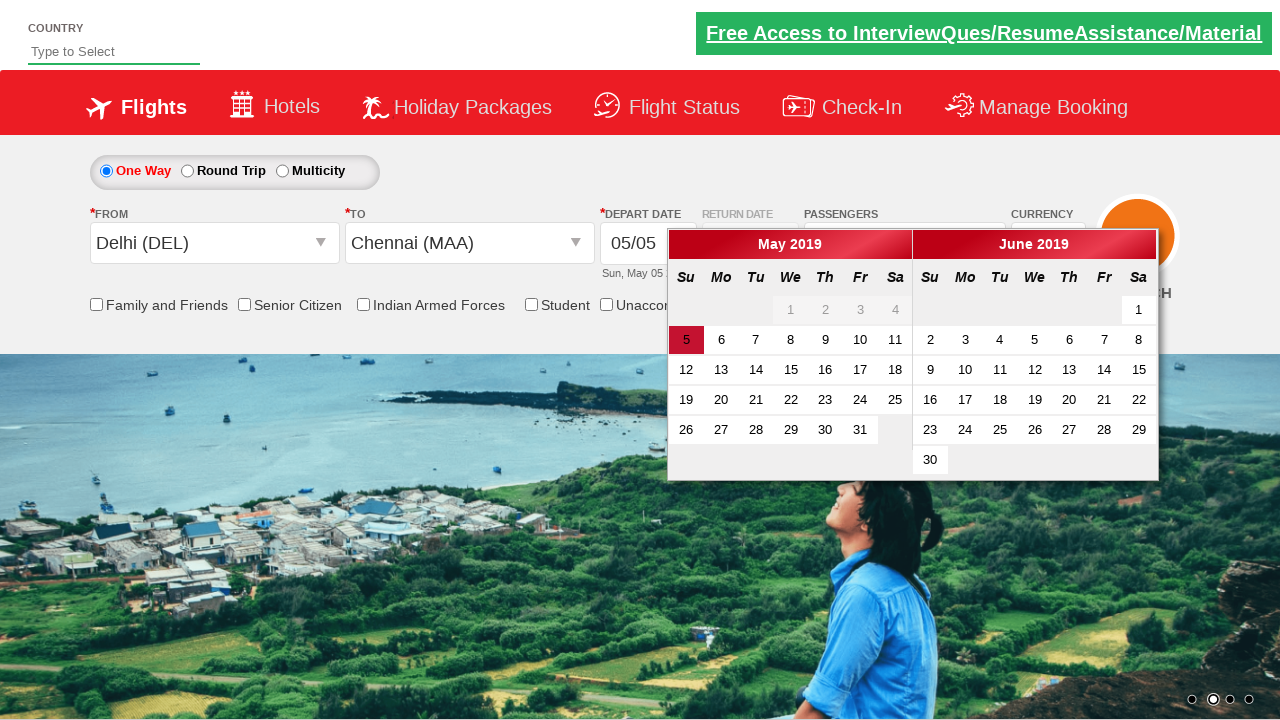